Navigates to L'Oreal website and verifies that the page source contains the word "beauty"

Starting URL: https://loreal.com

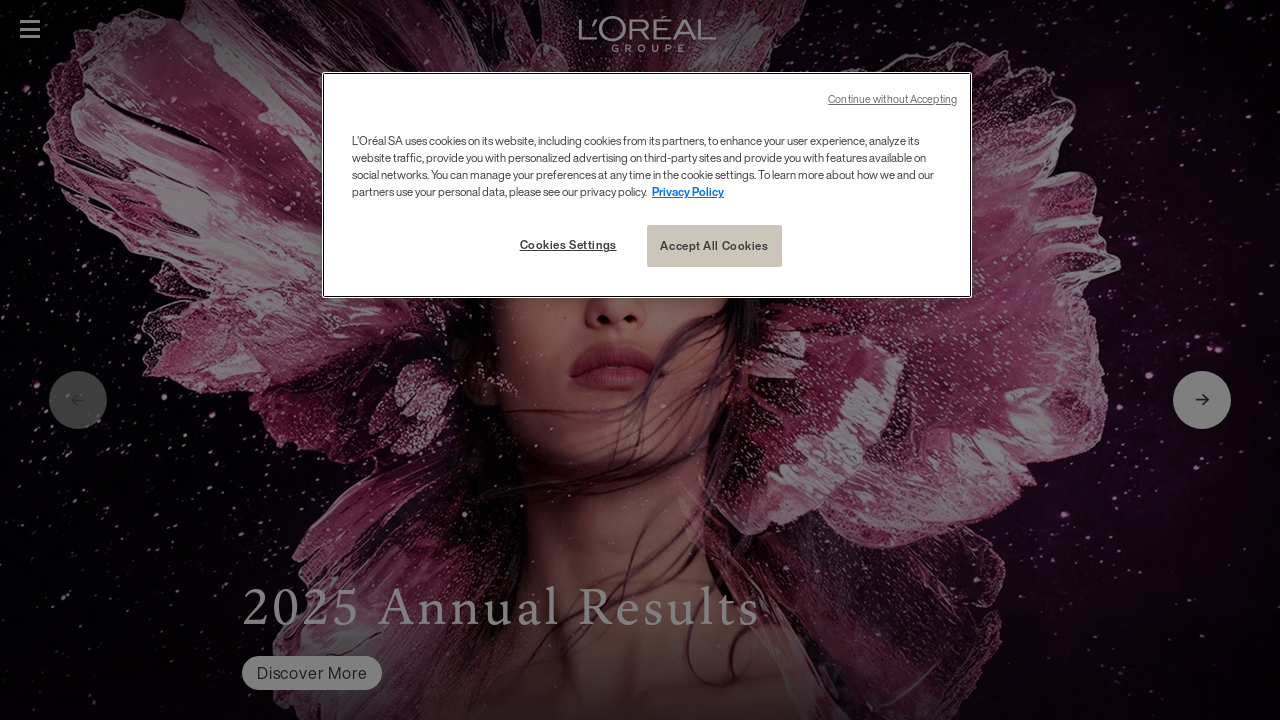

Navigated to L'Oreal website at https://loreal.com
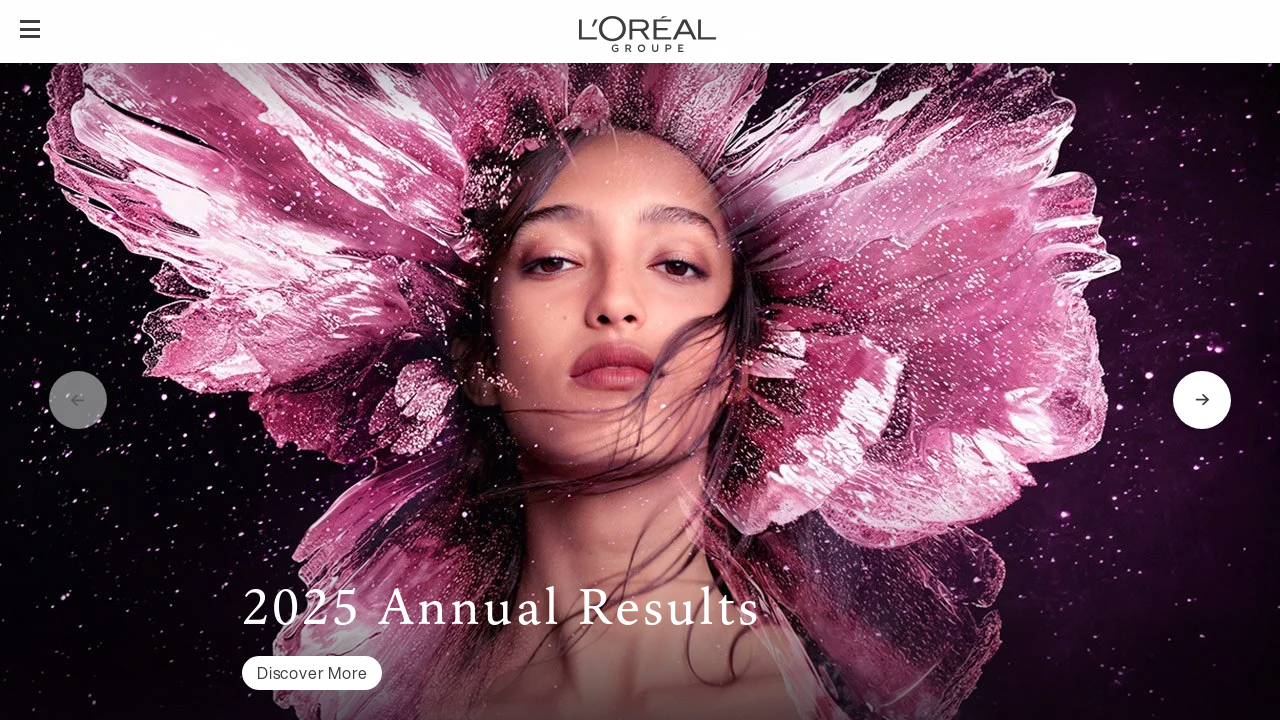

Retrieved page source content
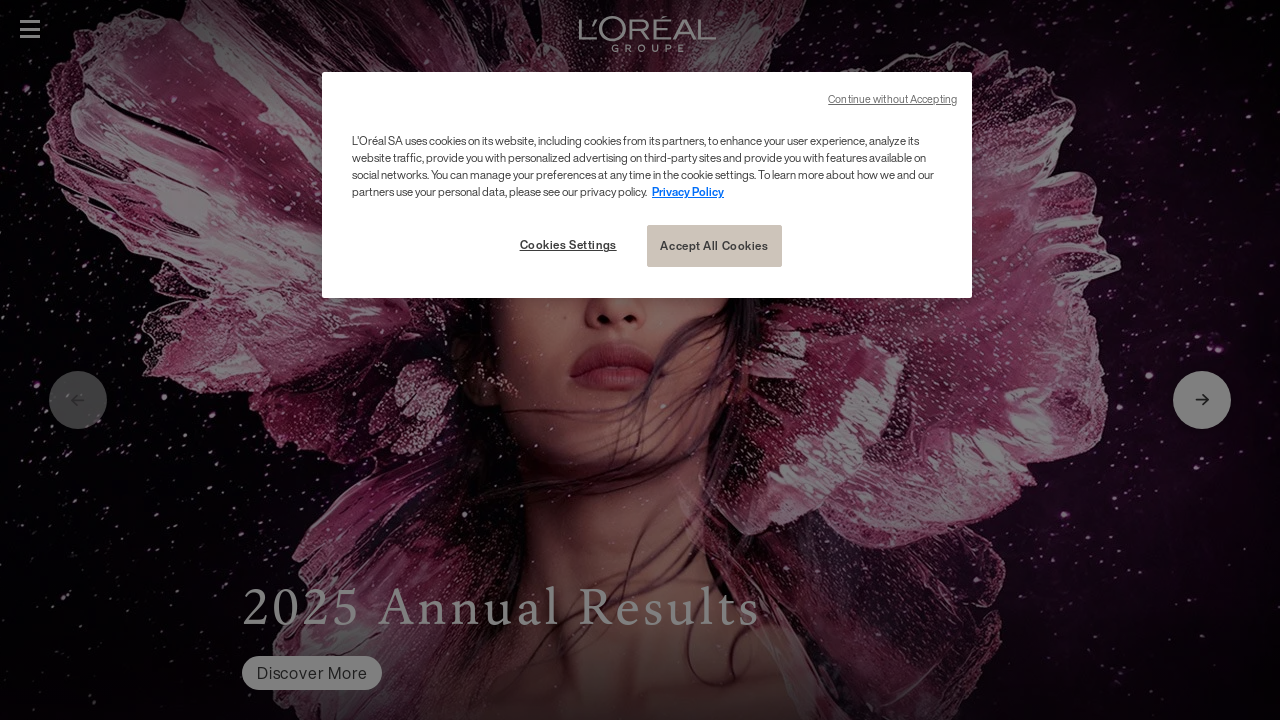

Verified that the word 'beauty' is present in the page source
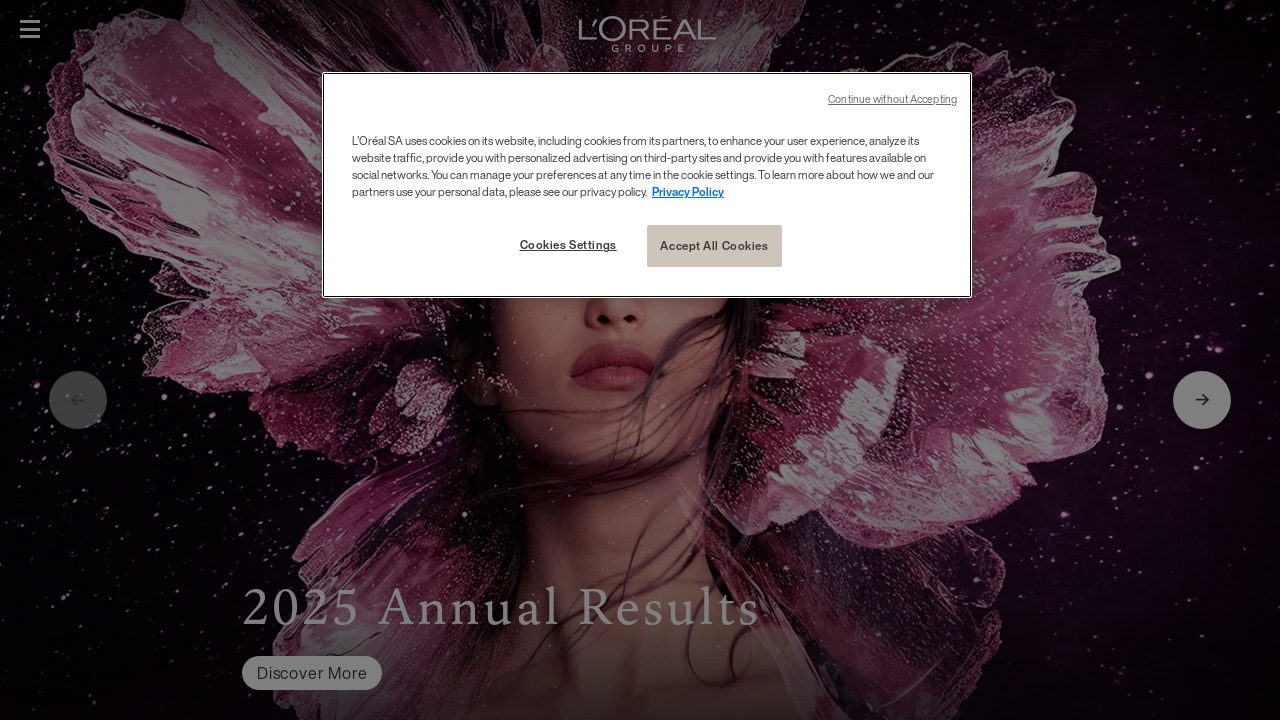

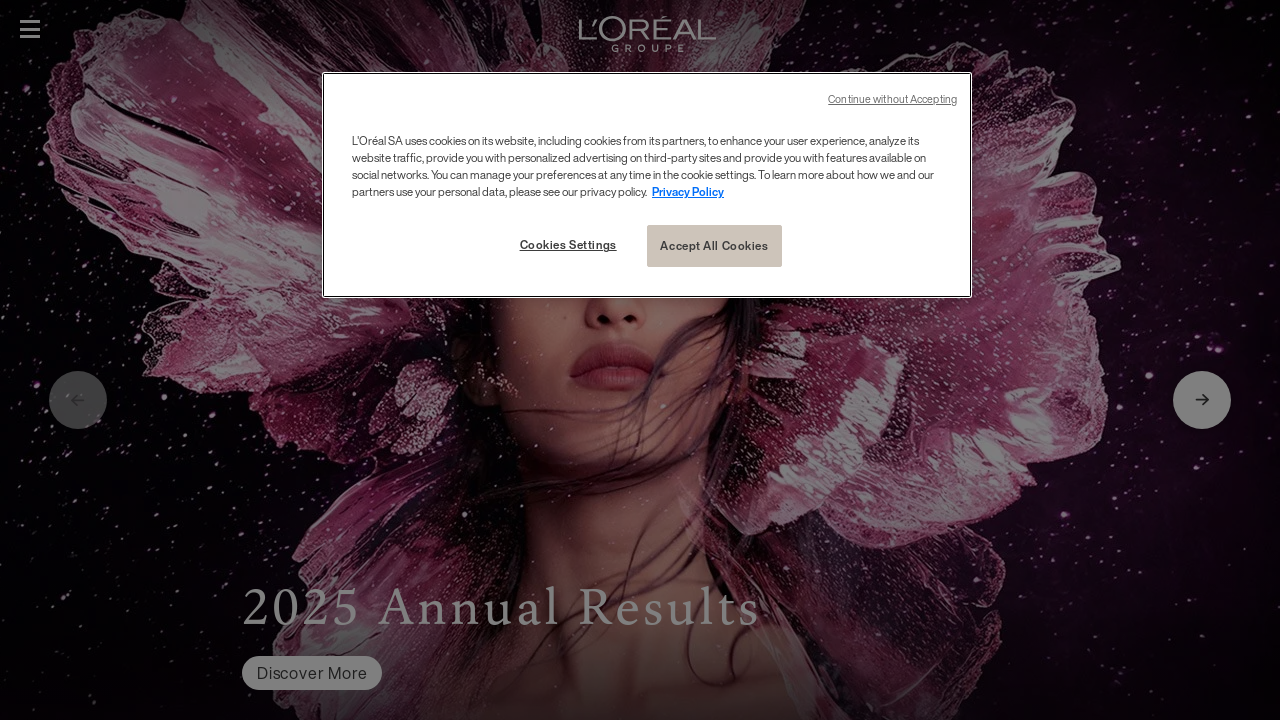